Tests Playwright's file chooser functionality by navigating to a file upload demo page, triggering the file chooser dialog by clicking on the file input element, and verifying the file upload button is visible.

Starting URL: https://davidwalsh.name/demo/multiple-file-upload.php

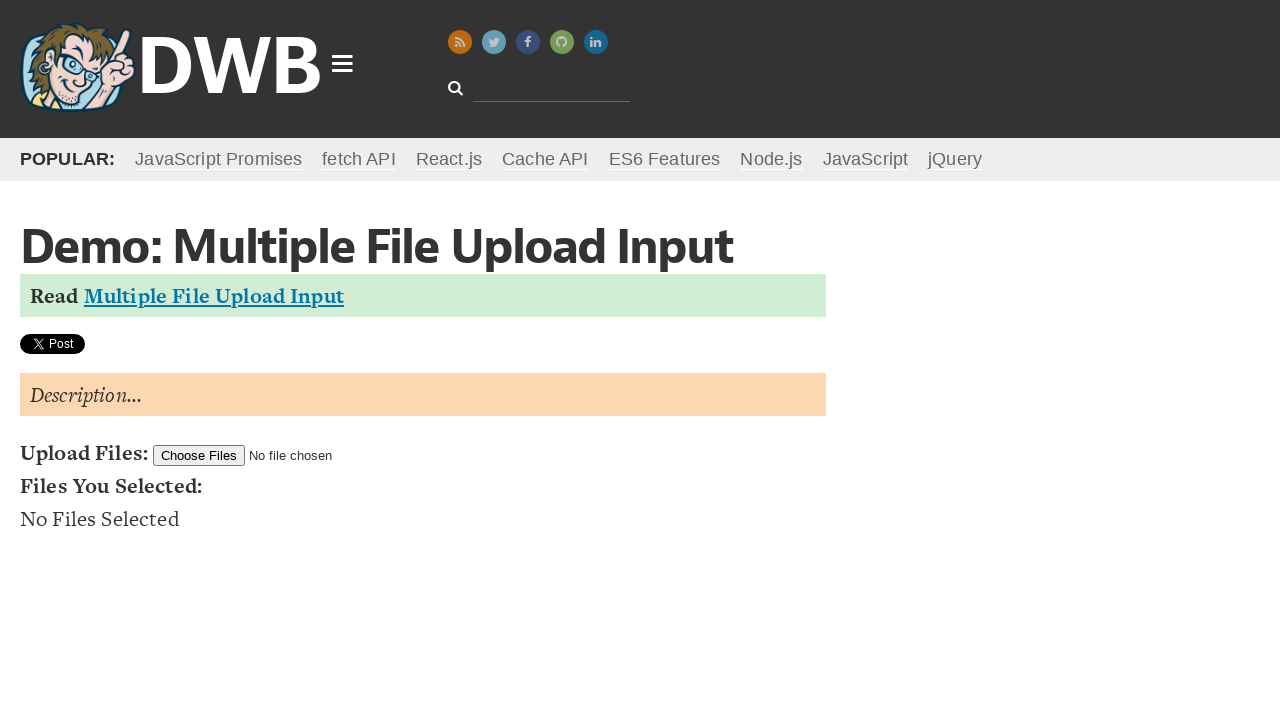

Navigated to file upload demo page
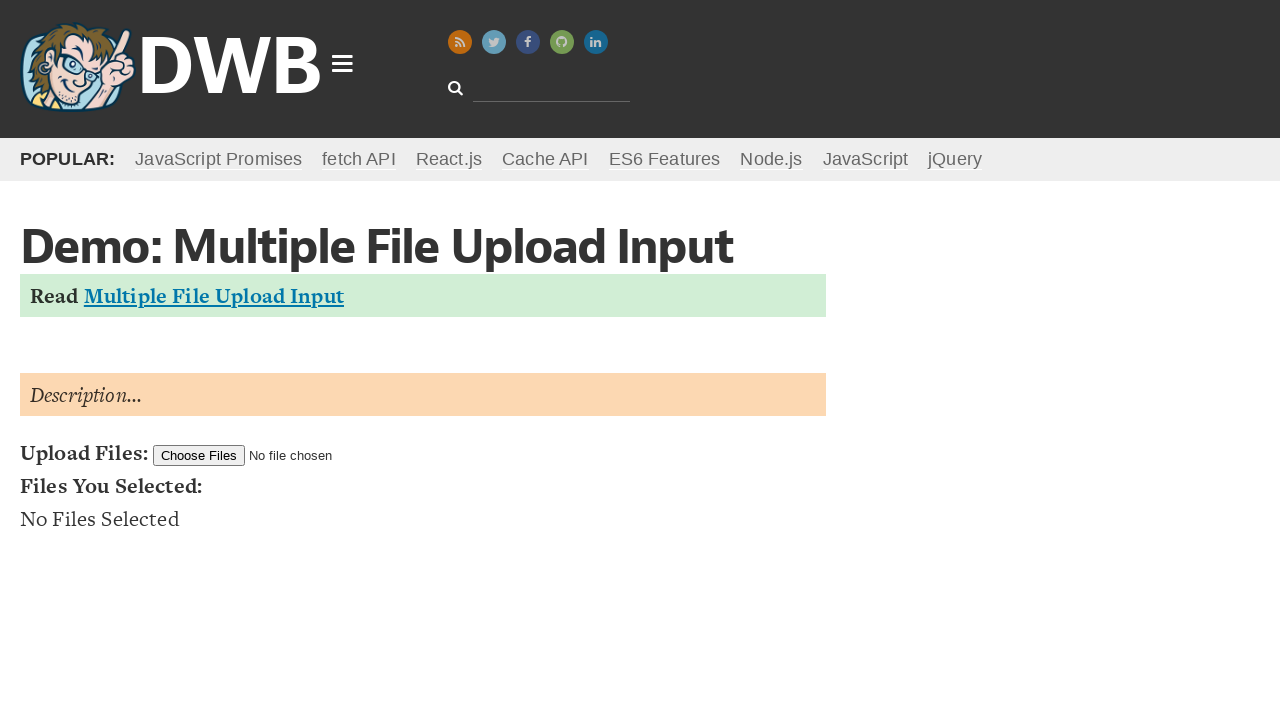

Clicked file input element and file chooser dialog appeared at (272, 455) on #filesToUpload
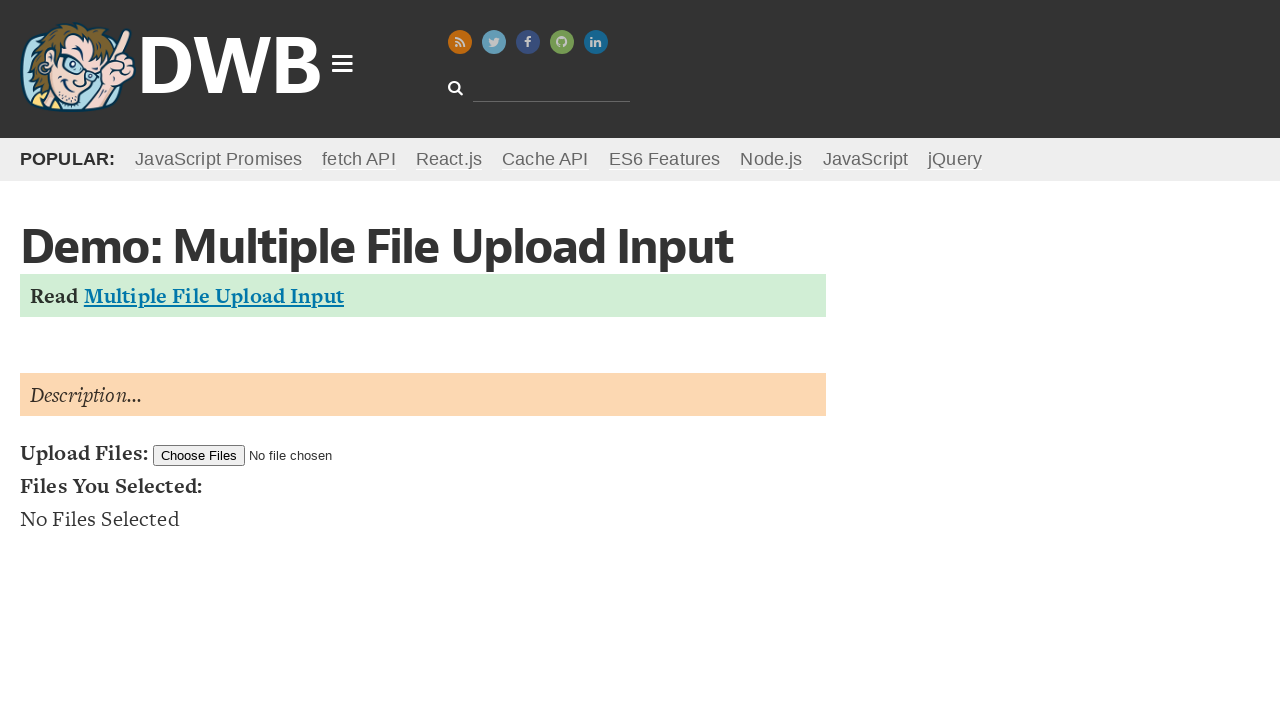

File chooser dialog captured
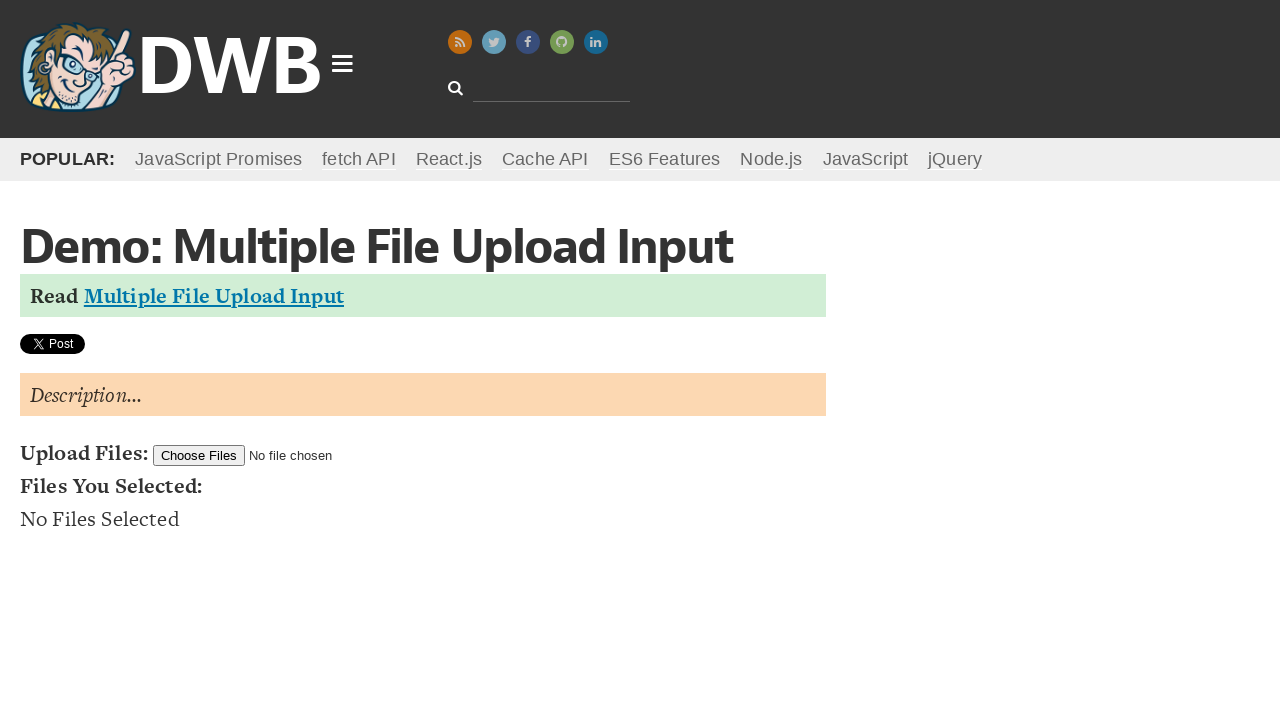

Retrieved file upload element from file chooser
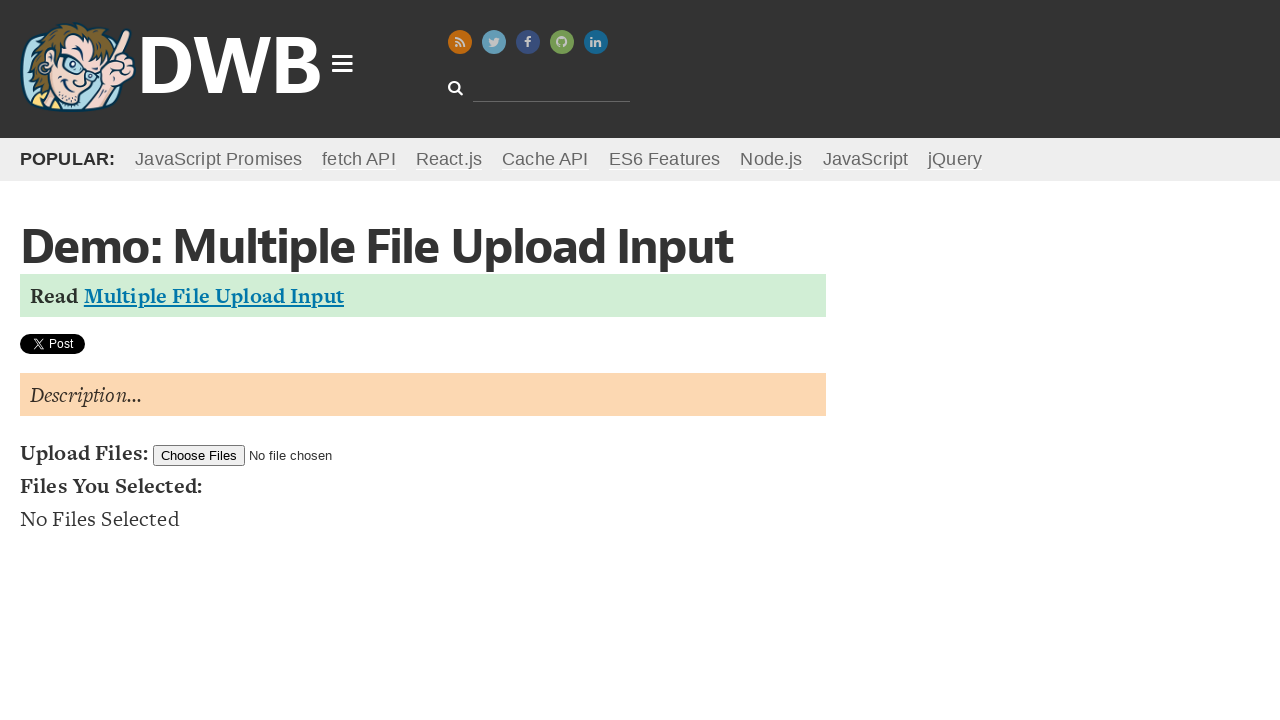

Checked visibility of file upload button
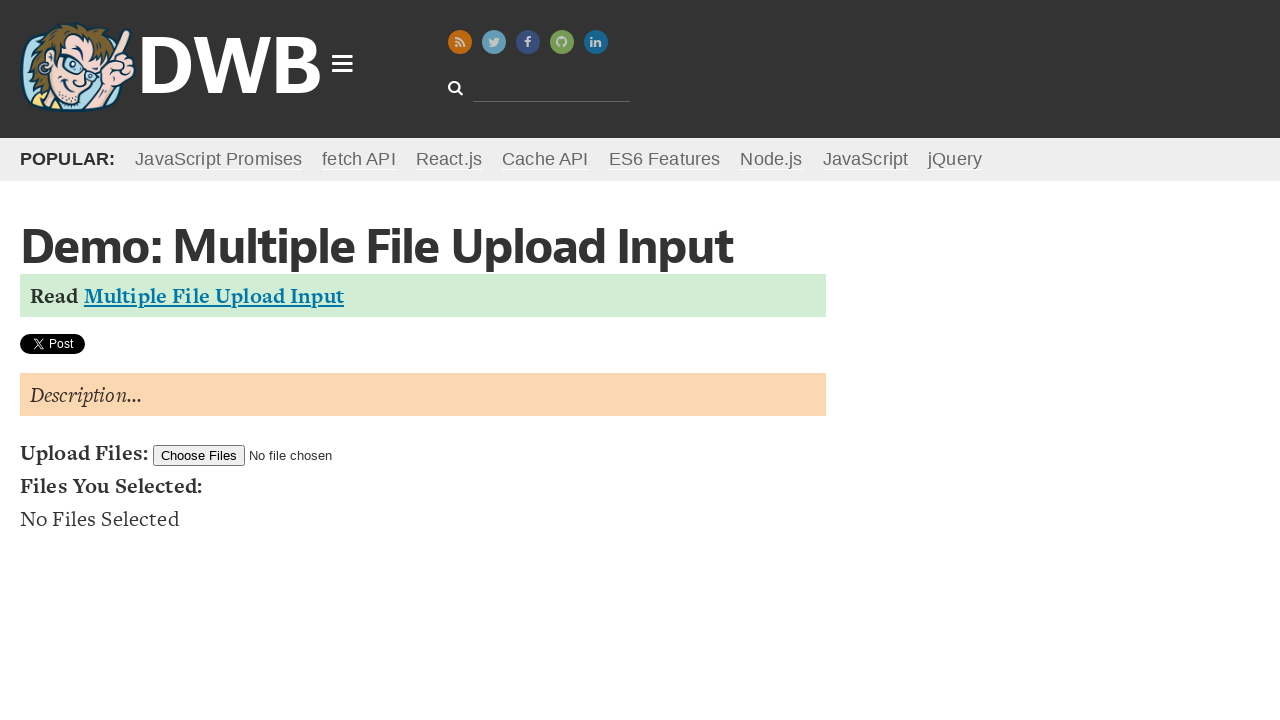

File upload button visibility verified: True
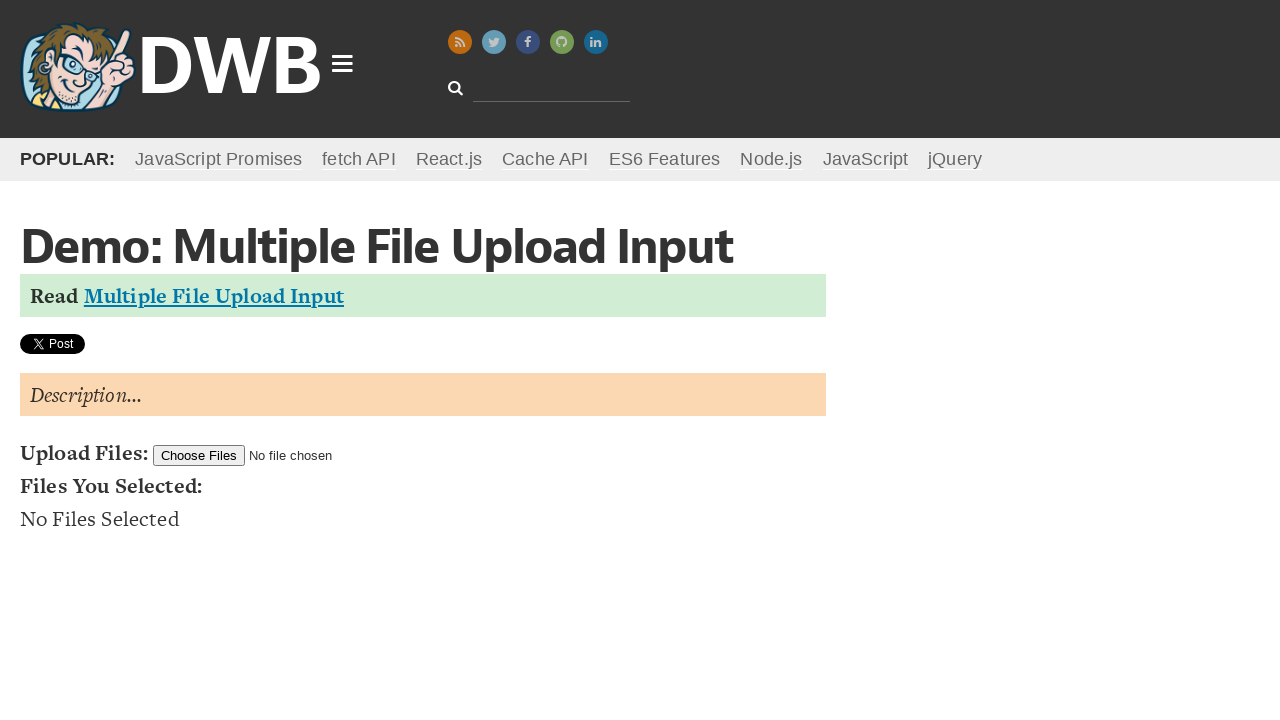

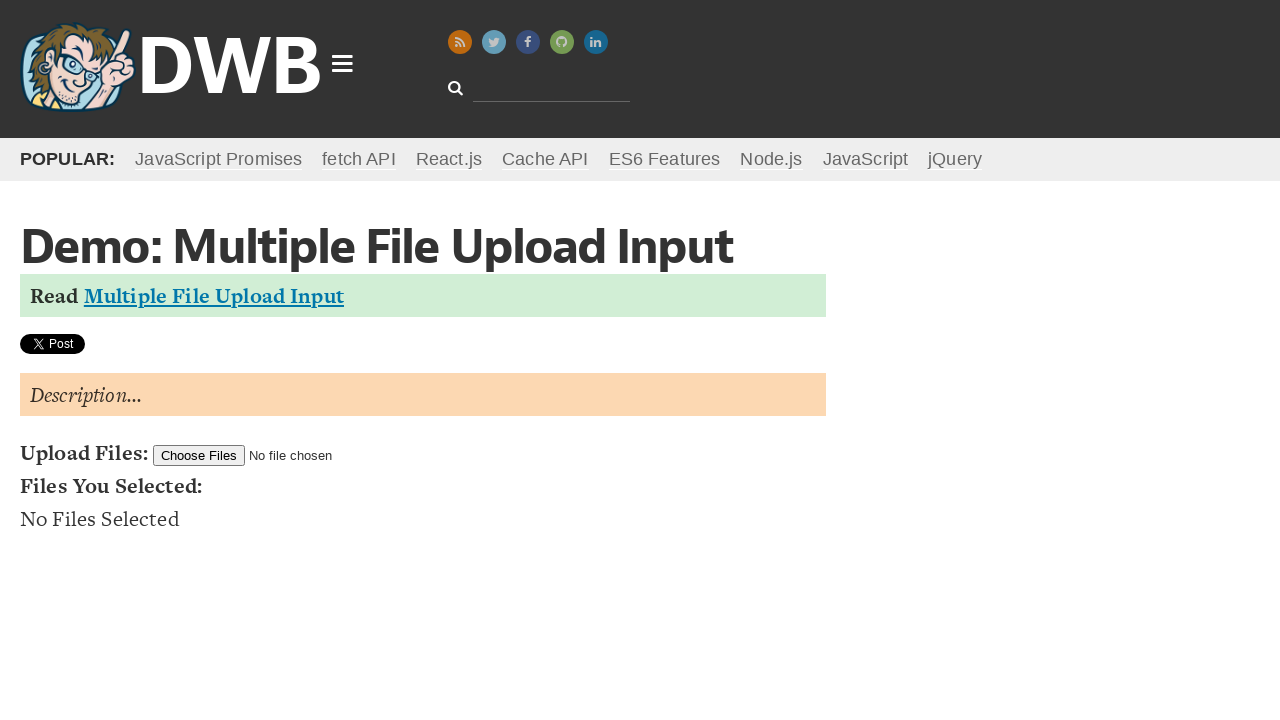